Tests an emoji picker iframe by switching to the iframe, clicking on the nature emoji category, clicking all emoji elements within that category, then switching back to the parent frame to fill out a form and submit it.

Starting URL: https://www.jqueryscript.net/demo/Easy-iFrame-based-Twitter-Emoji-Picker-Plugin-jQuery-Emoojis/

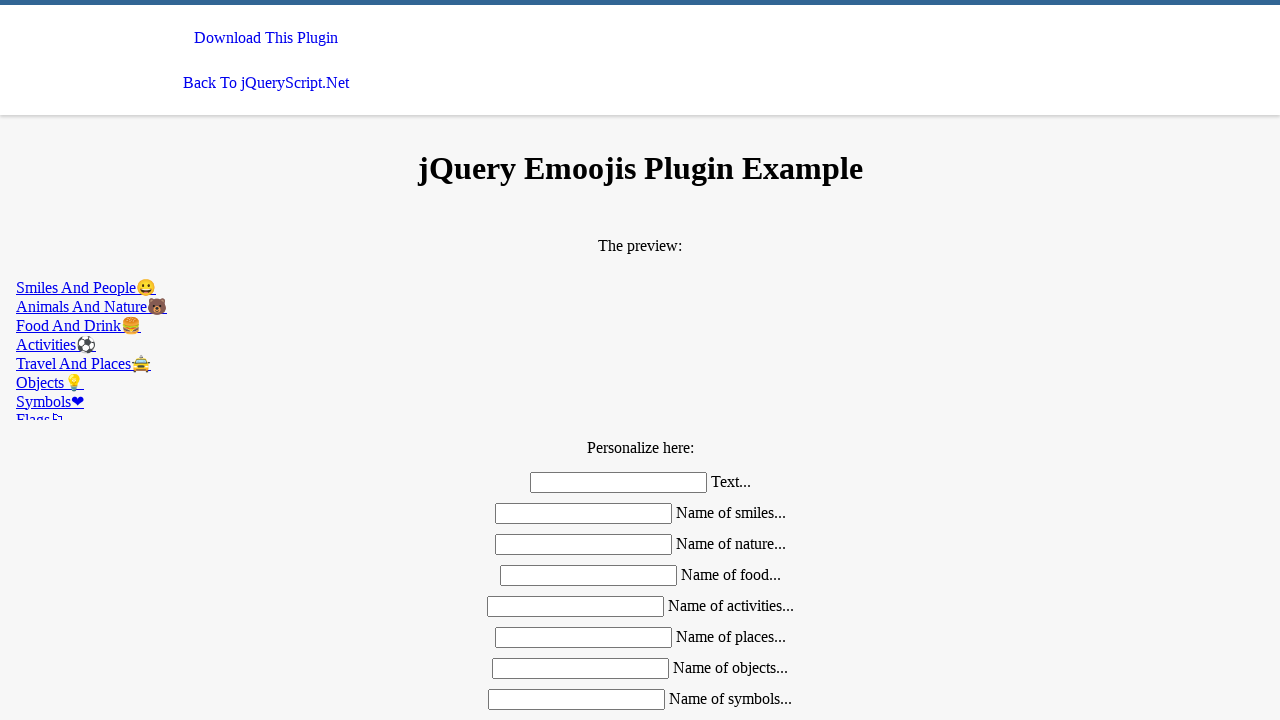

Located emoji picker iframe
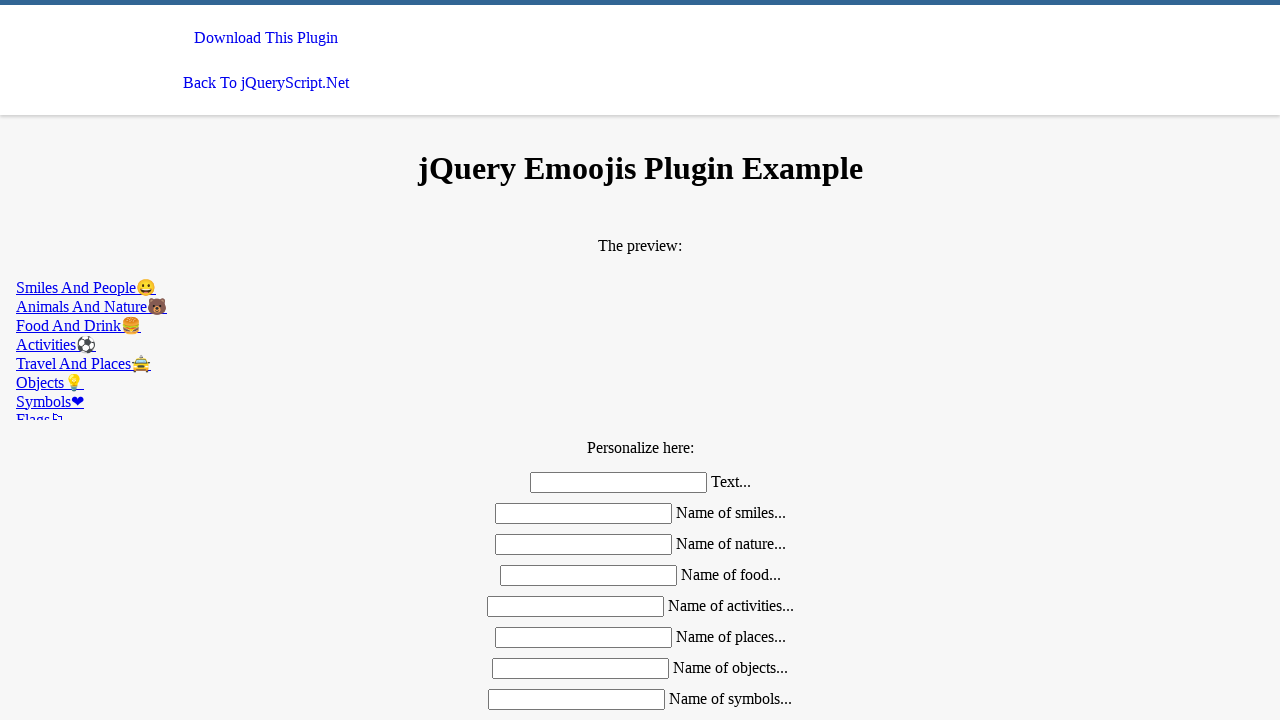

Clicked nature emoji category tab at (640, 306) on iframe#emoojis >> internal:control=enter-frame >> a[href*='nature']
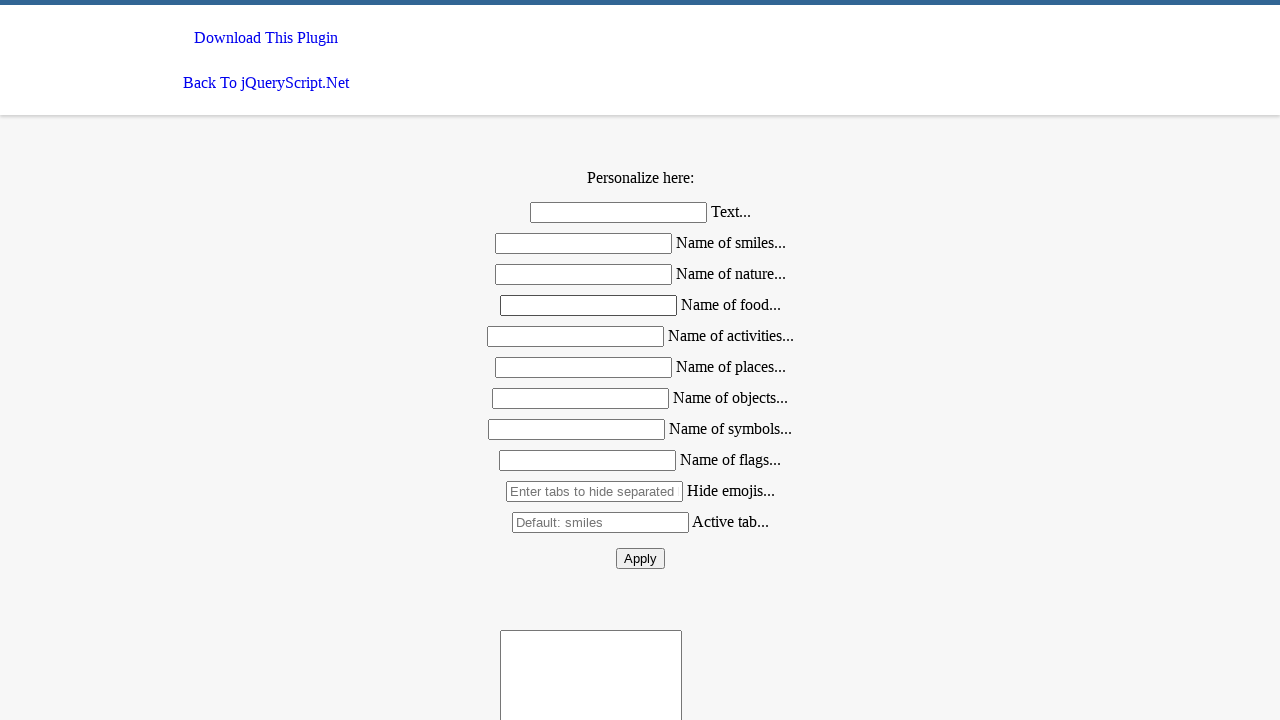

Retrieved all emoji elements in nature category
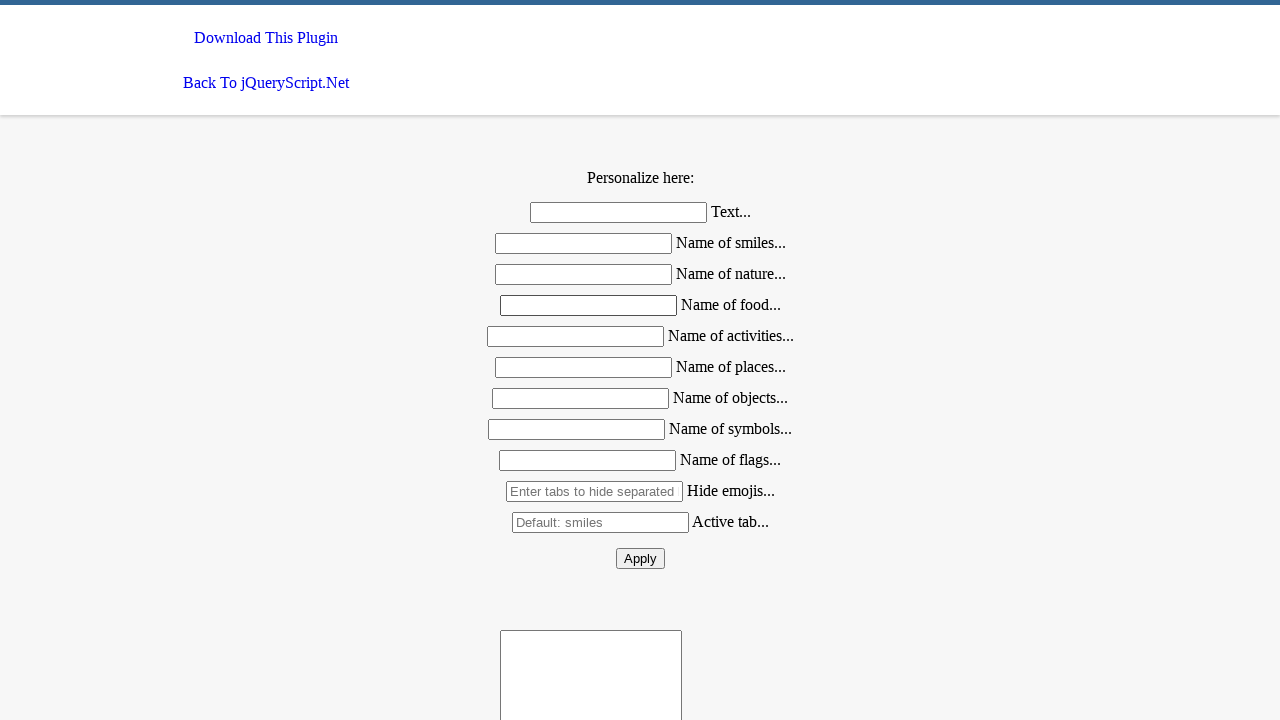

Clicked an emoji element in nature category at (640, 385) on iframe#emoojis >> internal:control=enter-frame >> div#nature div >> nth=0
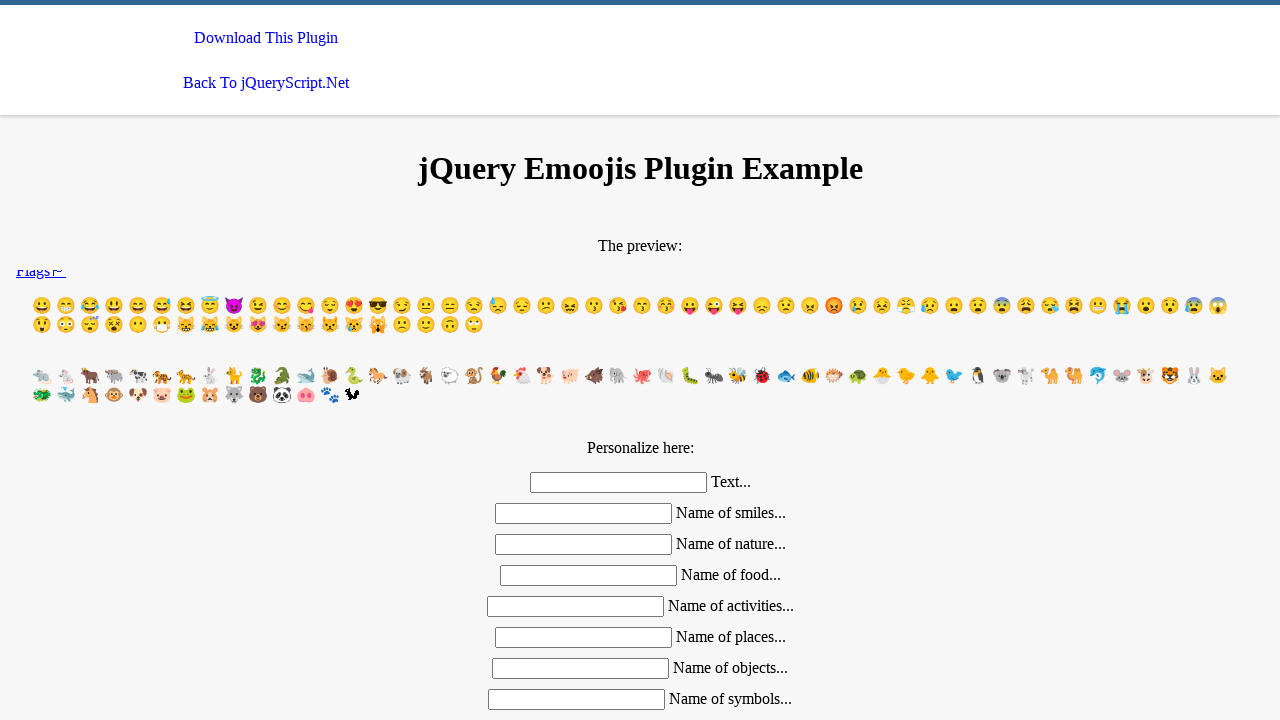

Retrieved all form input fields on main page
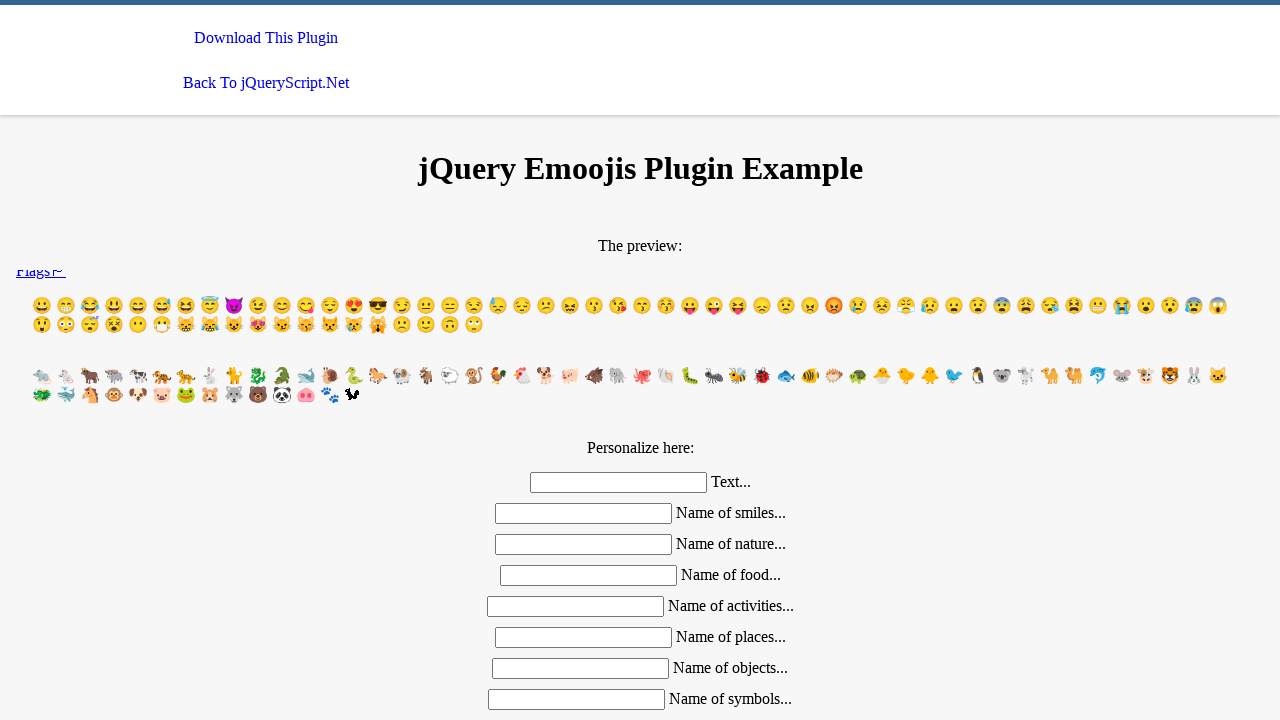

Filled form field 1 with 'Bir' on input.mdl-textfield__input >> nth=0
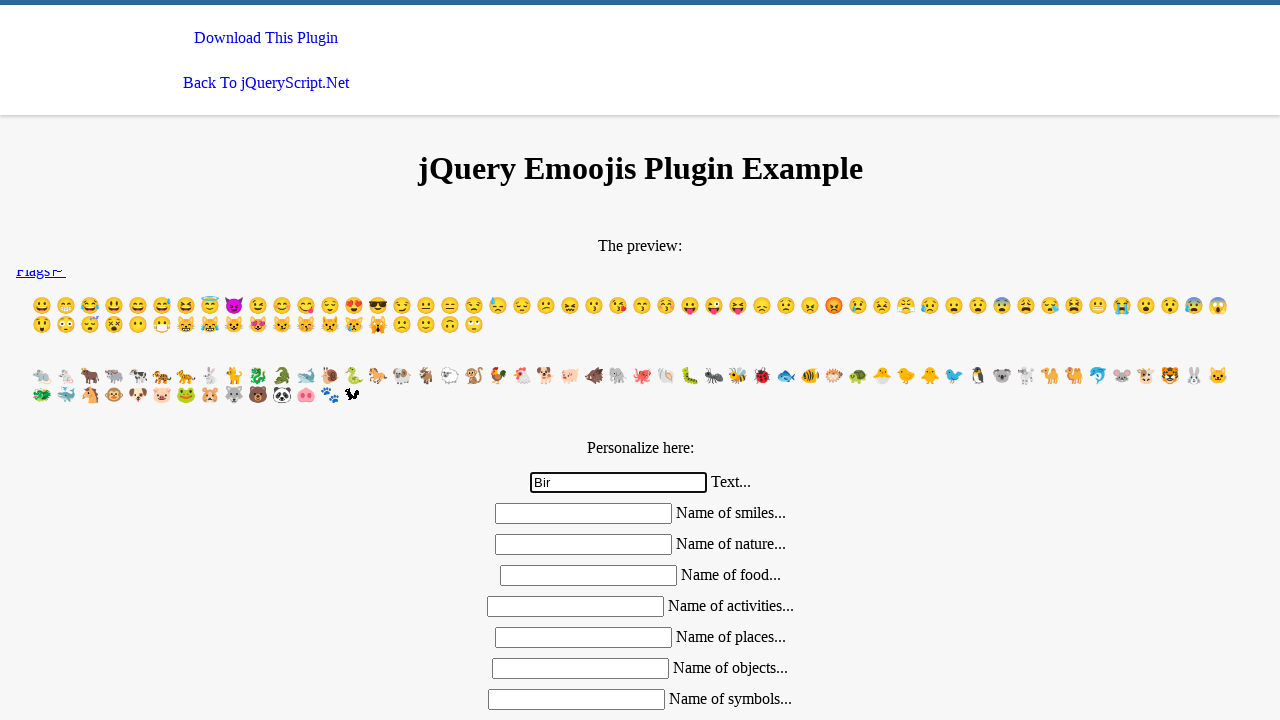

Filled form field 2 with 'iframe' on input.mdl-textfield__input >> nth=1
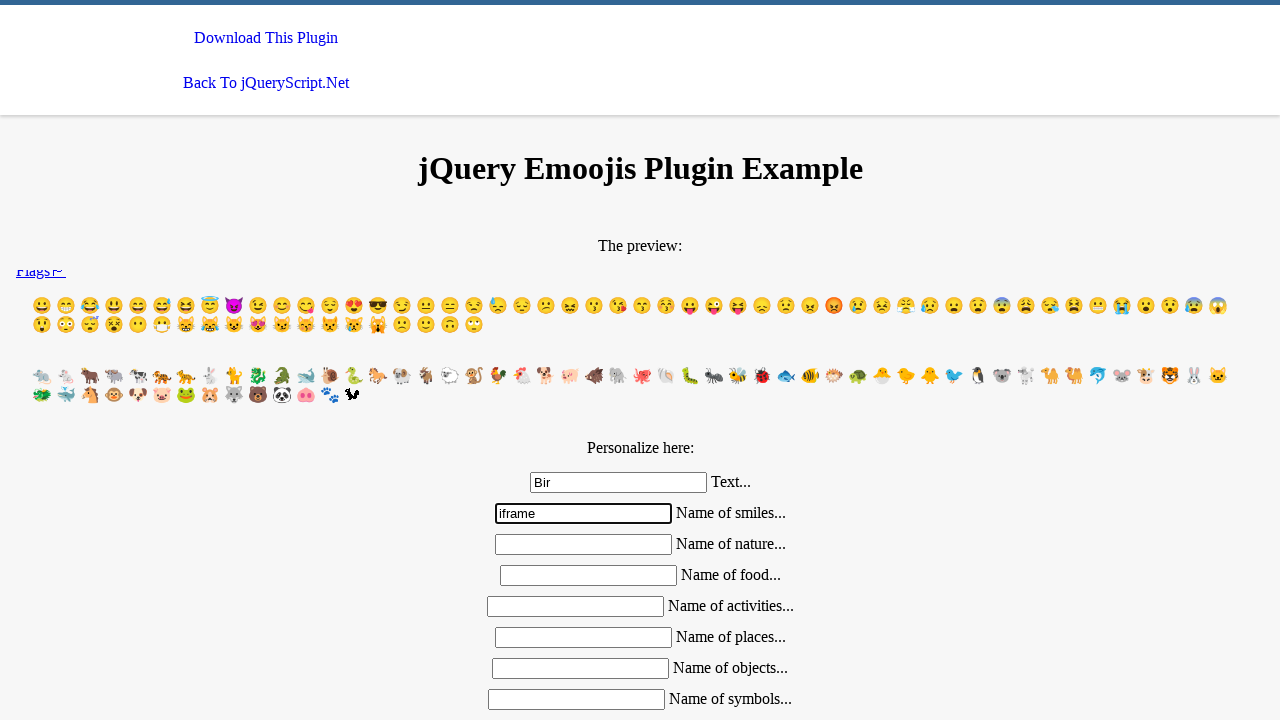

Filled form field 3 with 'sorusu' on input.mdl-textfield__input >> nth=2
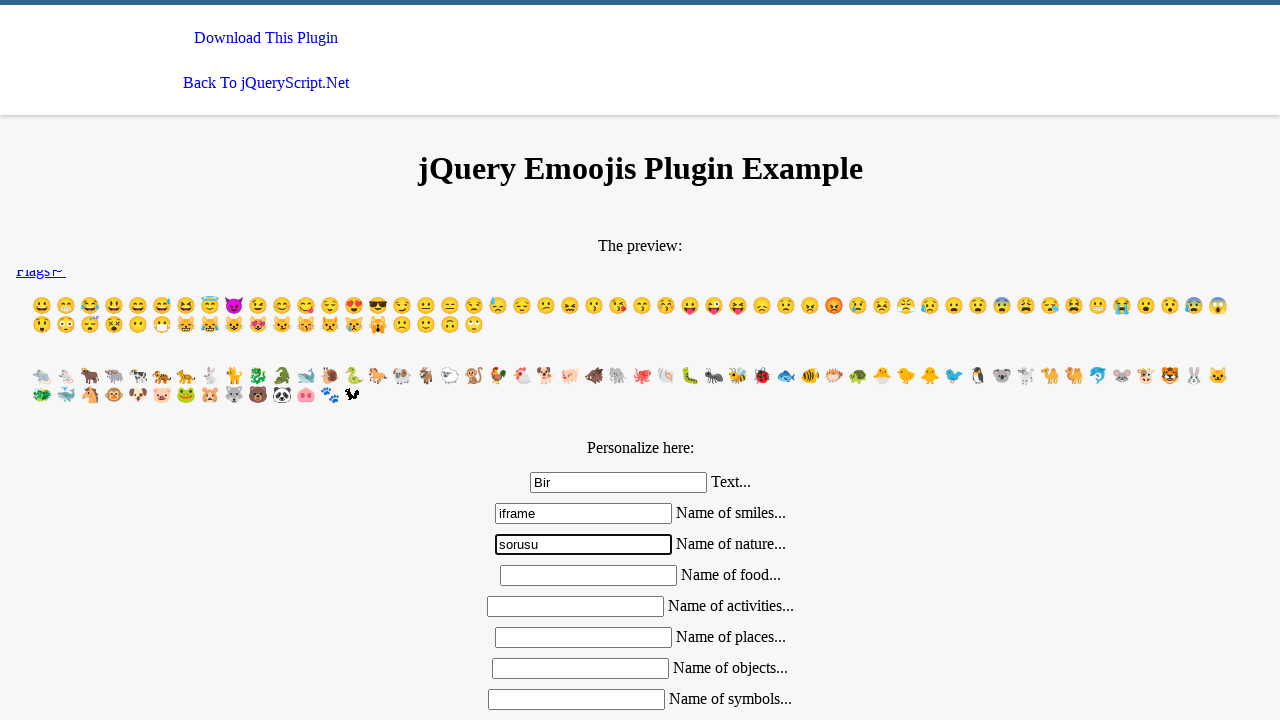

Filled form field 4 with 'bu' on input.mdl-textfield__input >> nth=3
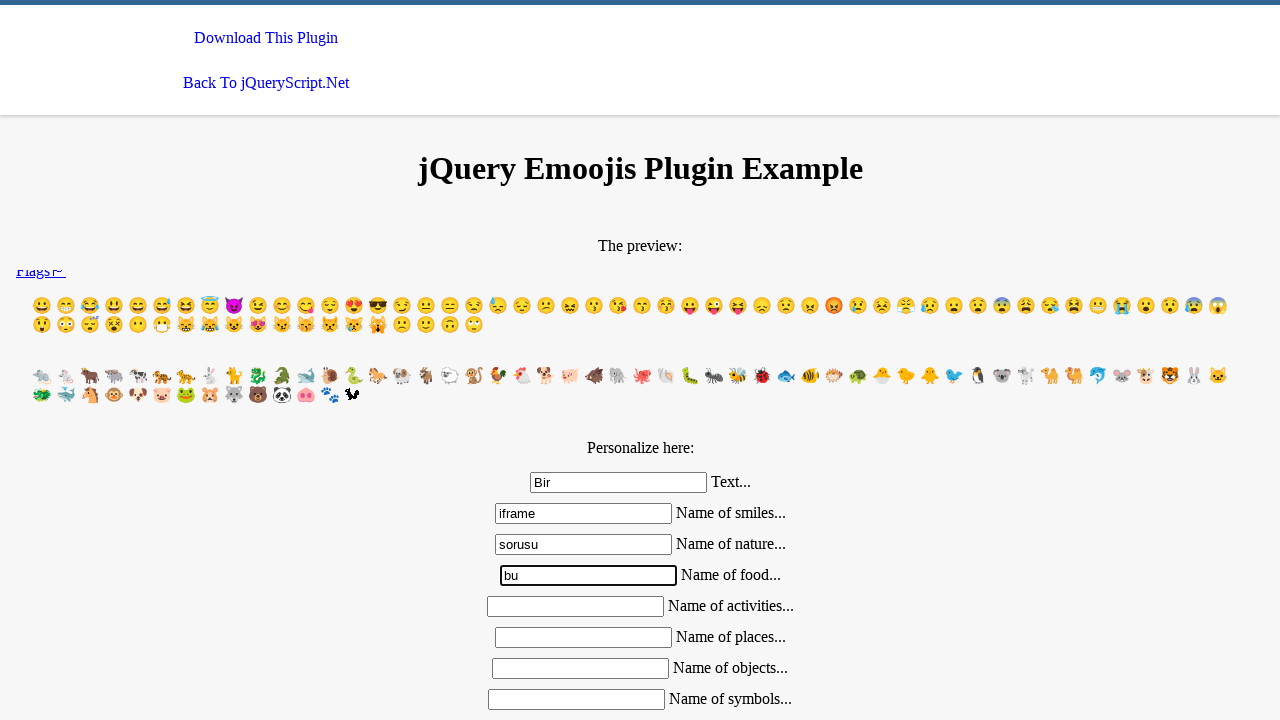

Filled form field 5 with 'kadar' on input.mdl-textfield__input >> nth=4
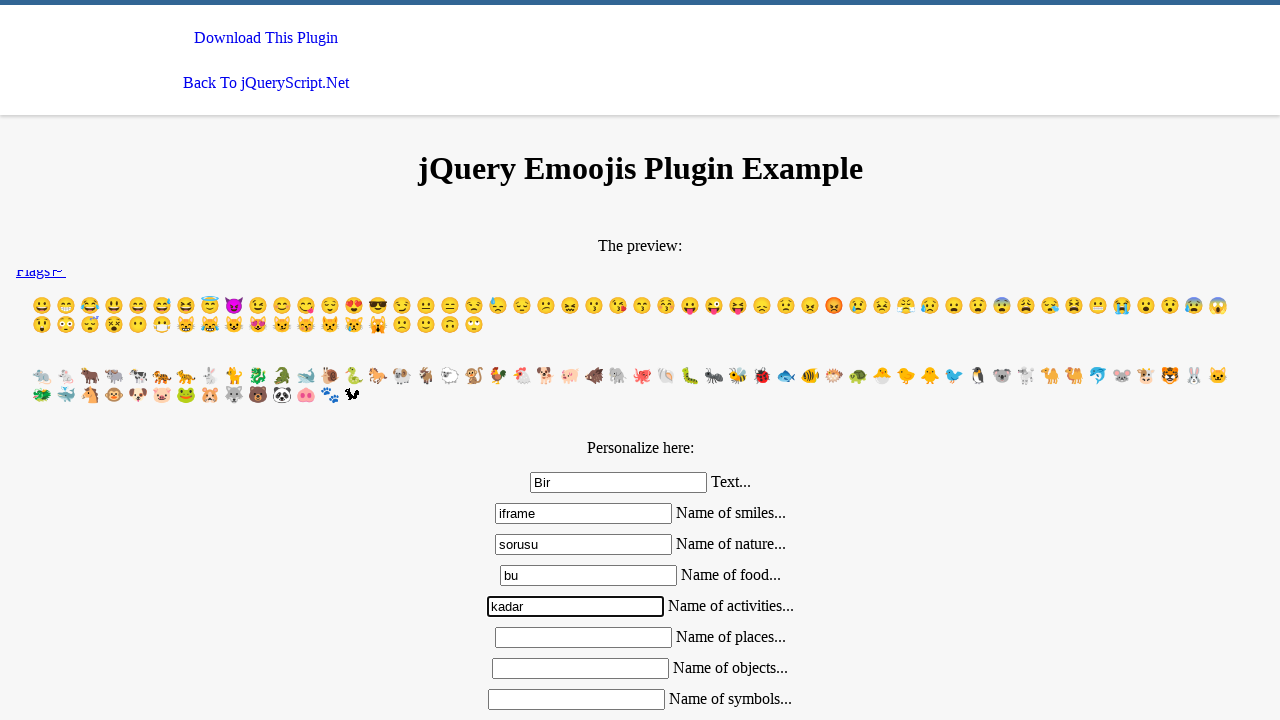

Filled form field 6 with 'eglenceli' on input.mdl-textfield__input >> nth=5
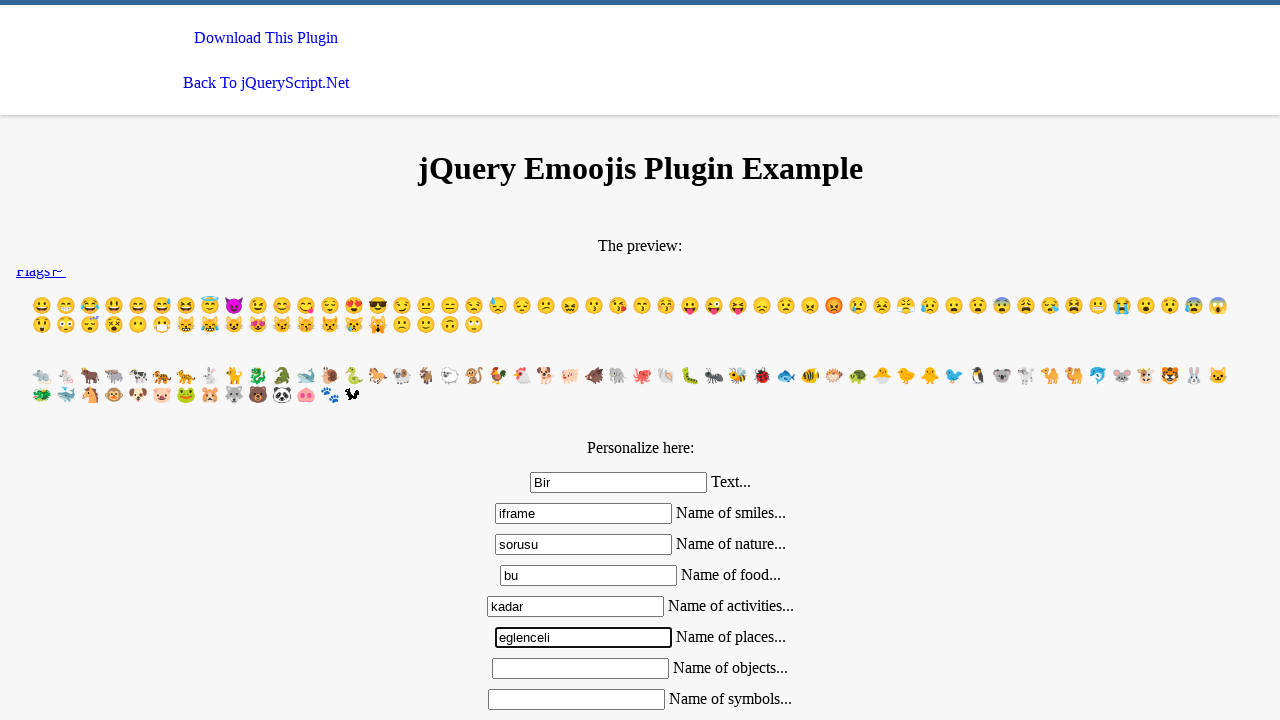

Filled form field 7 with 'olabilir' on input.mdl-textfield__input >> nth=6
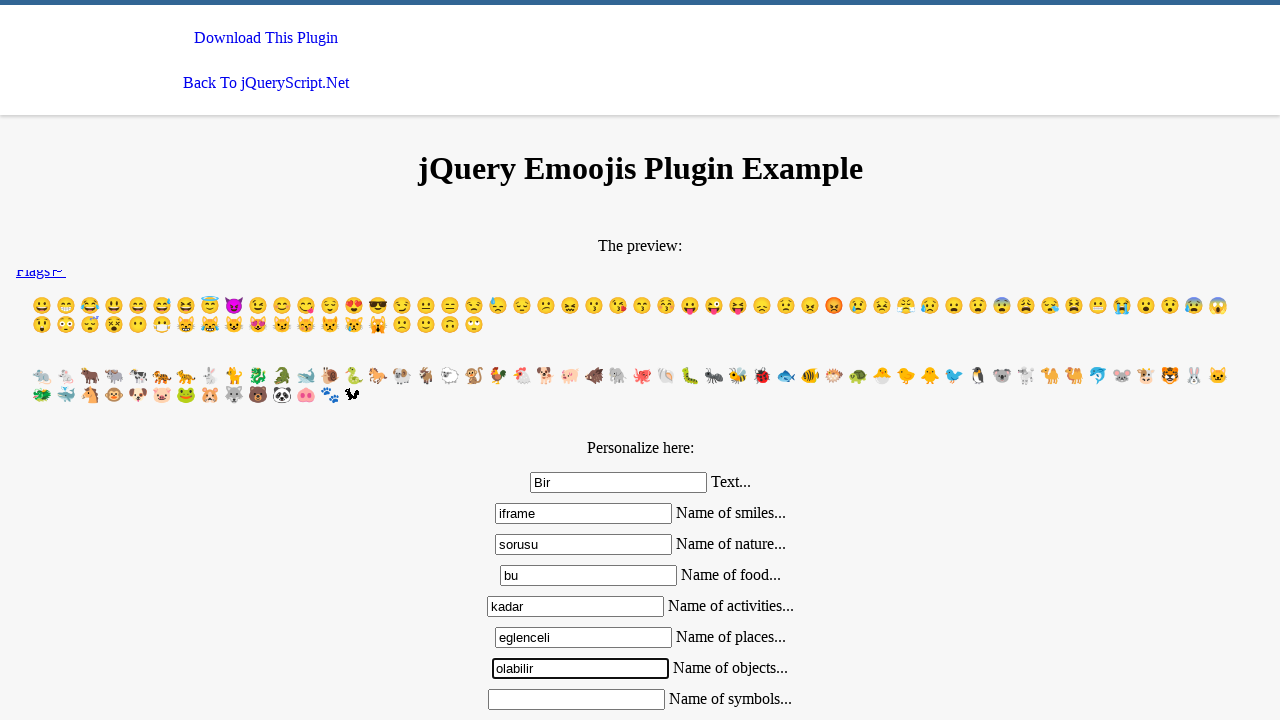

Filled form field 8 with 'sizce de' on input.mdl-textfield__input >> nth=7
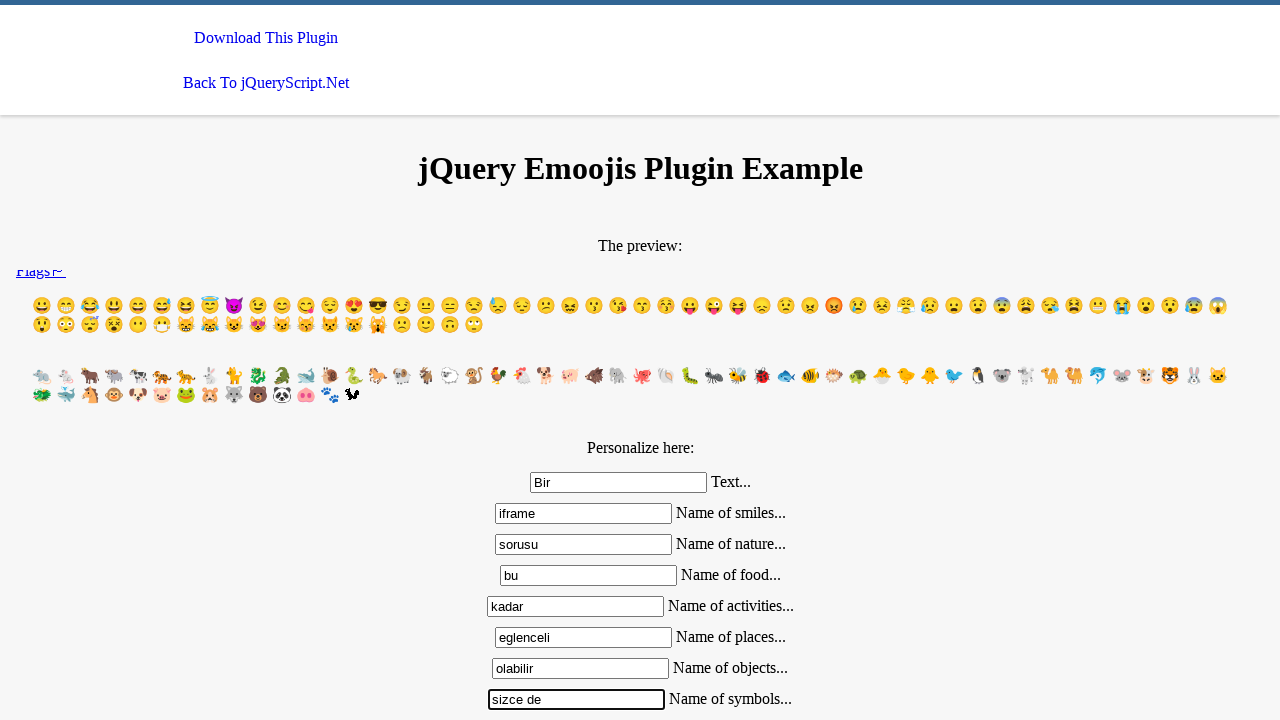

Filled form field 9 with 'oyle degil mi' on input.mdl-textfield__input >> nth=8
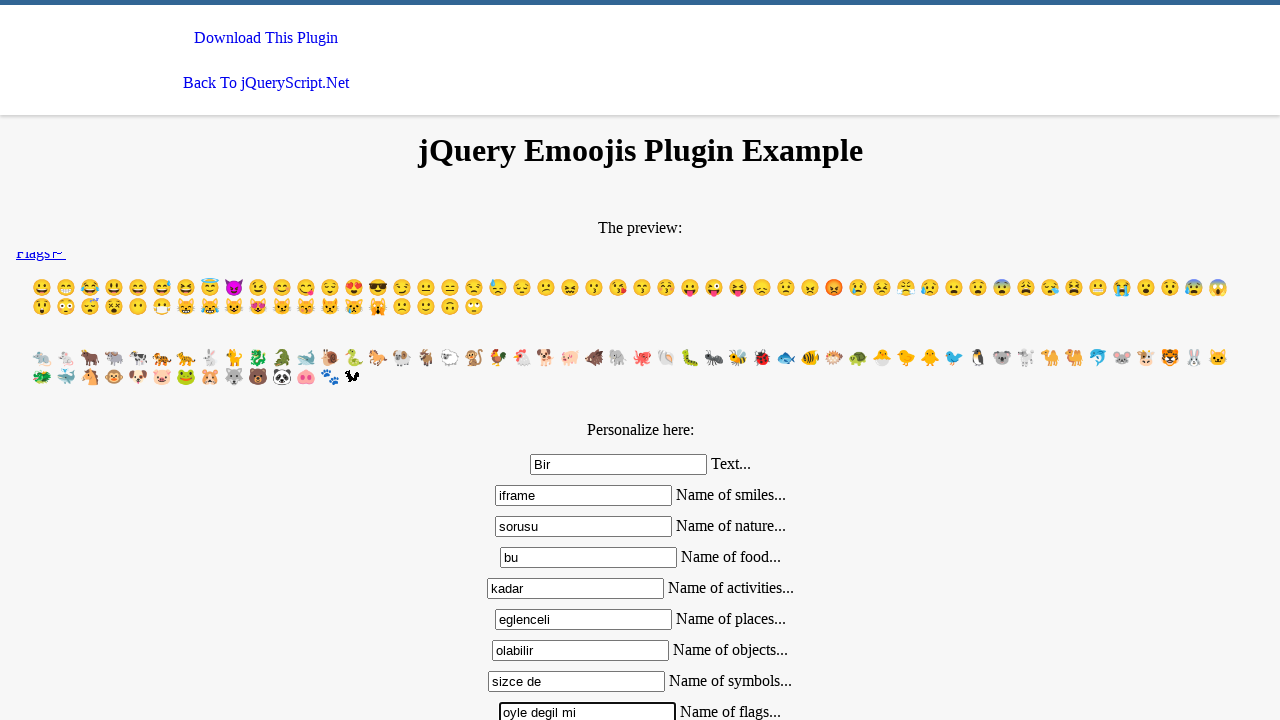

Clicked send/apply button to submit form at (640, 524) on button#send
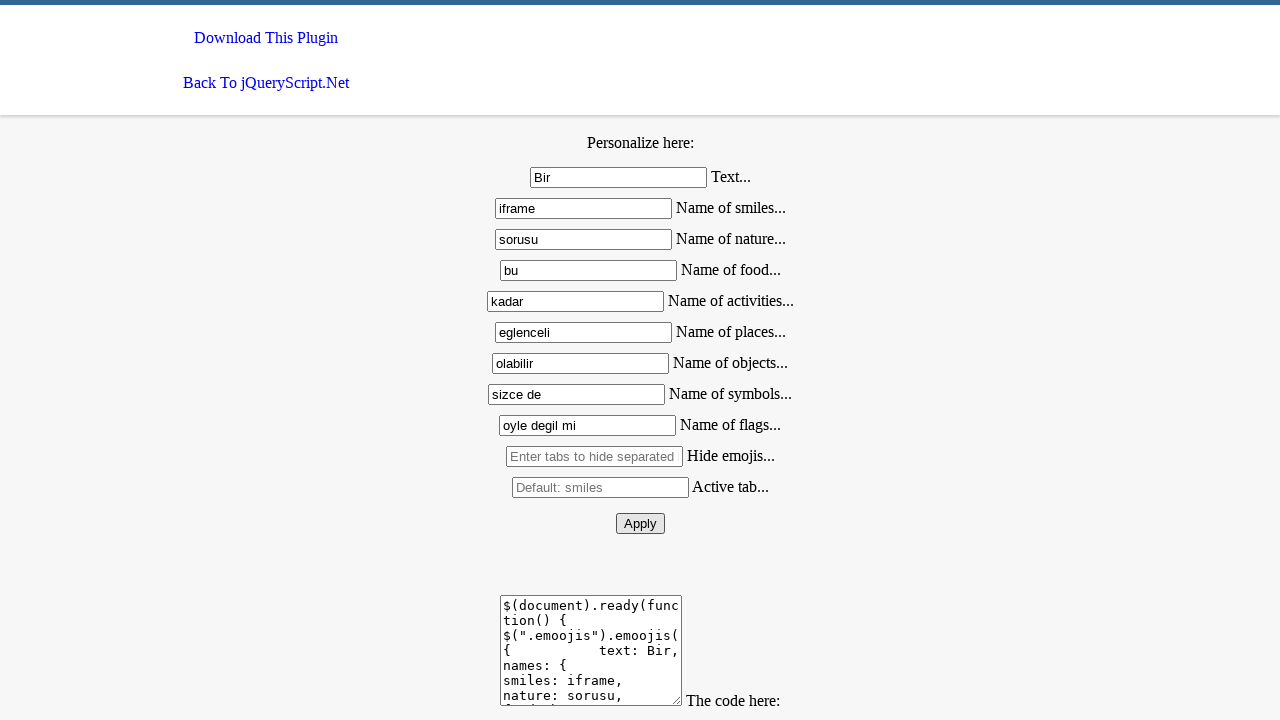

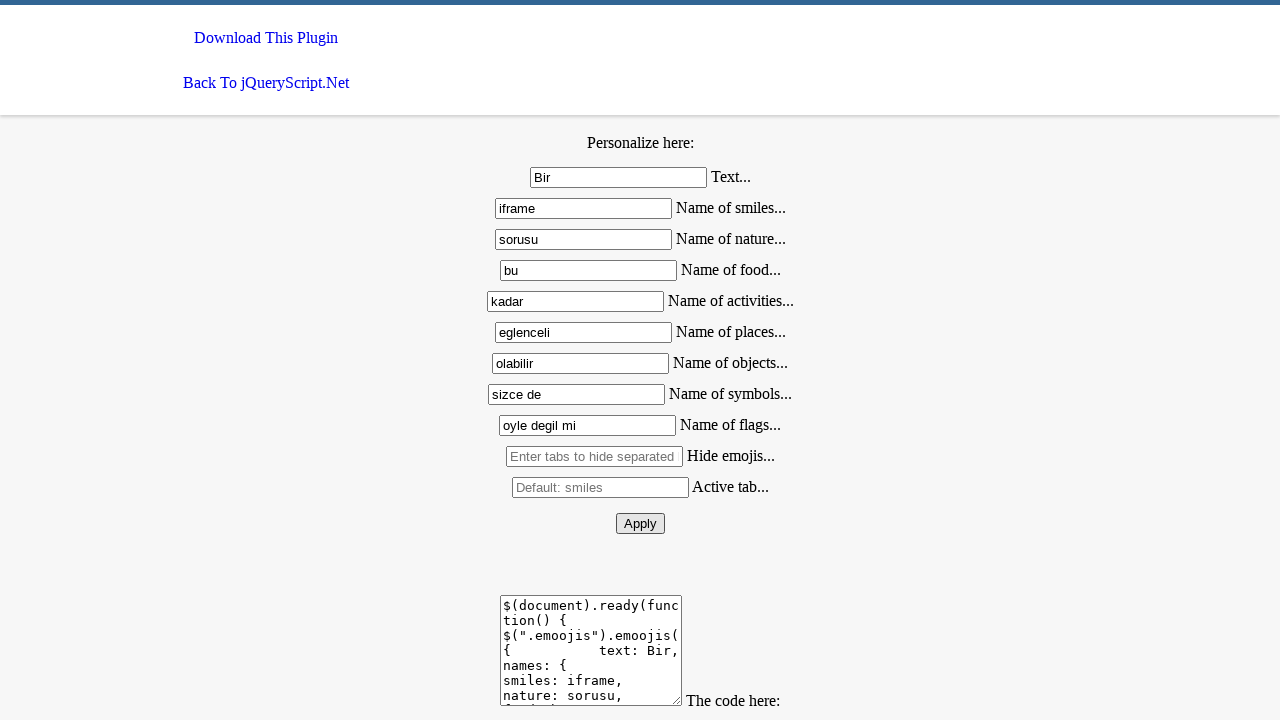